Tests that edits are cancelled when pressing Escape key

Starting URL: https://demo.playwright.dev/todomvc

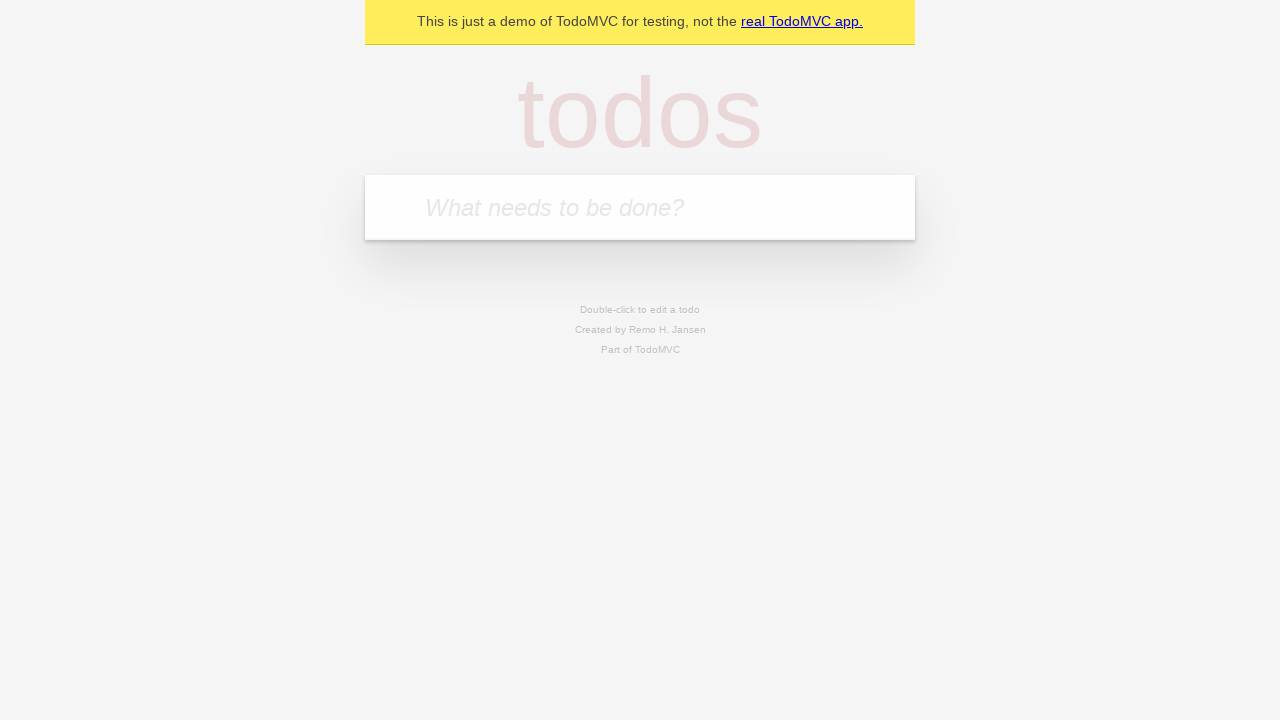

Filled first todo input with 'buy some cheese' on internal:attr=[placeholder="What needs to be done?"i]
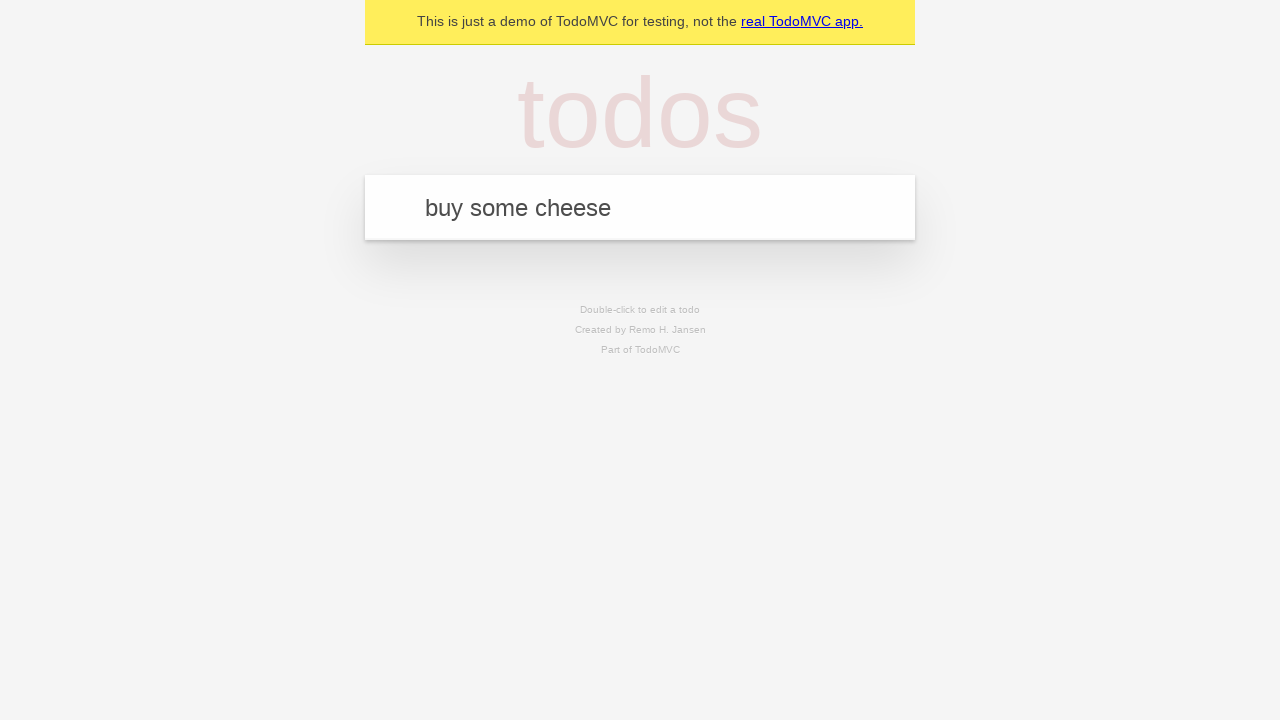

Pressed Enter to create first todo on internal:attr=[placeholder="What needs to be done?"i]
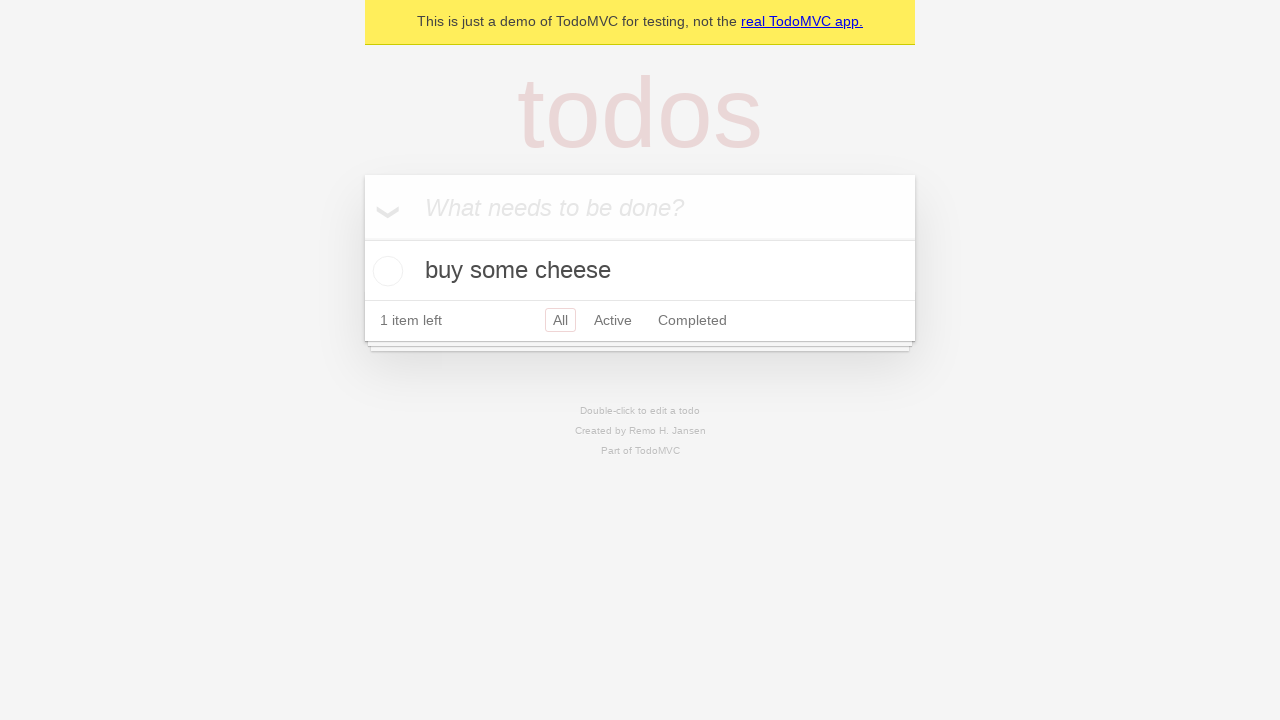

Filled second todo input with 'feed the cat' on internal:attr=[placeholder="What needs to be done?"i]
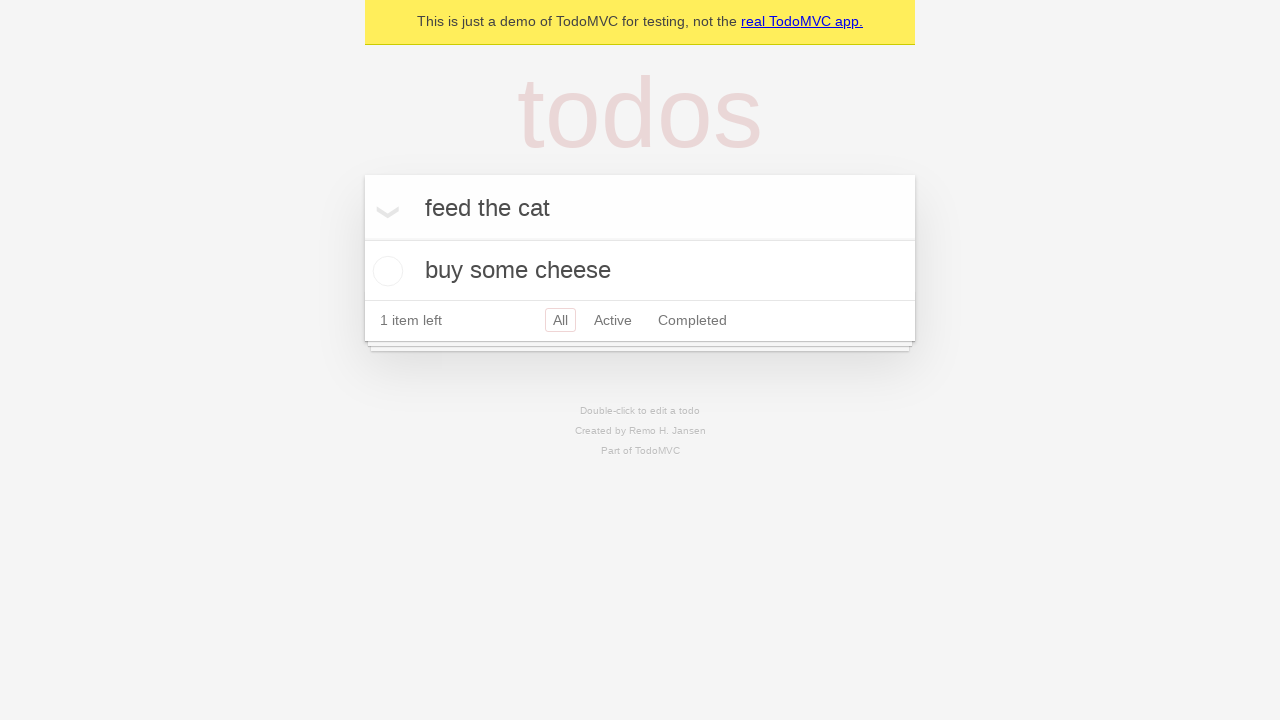

Pressed Enter to create second todo on internal:attr=[placeholder="What needs to be done?"i]
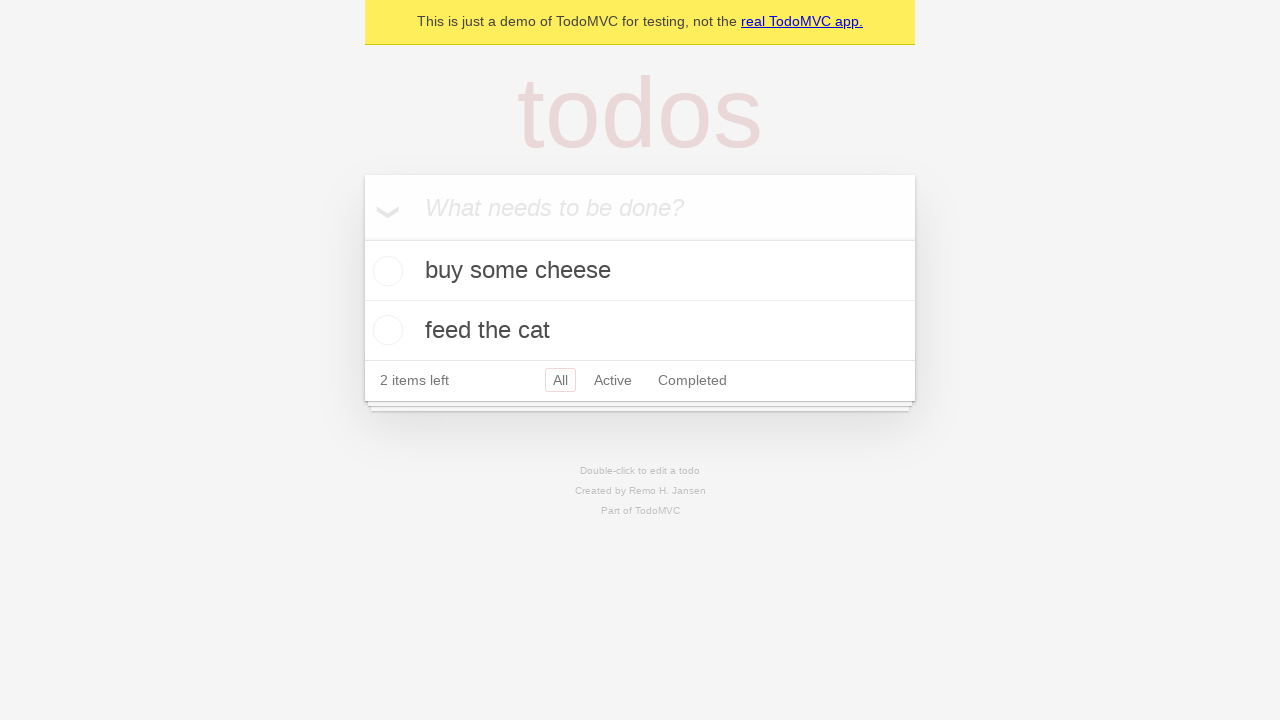

Filled third todo input with 'book a doctors appointment' on internal:attr=[placeholder="What needs to be done?"i]
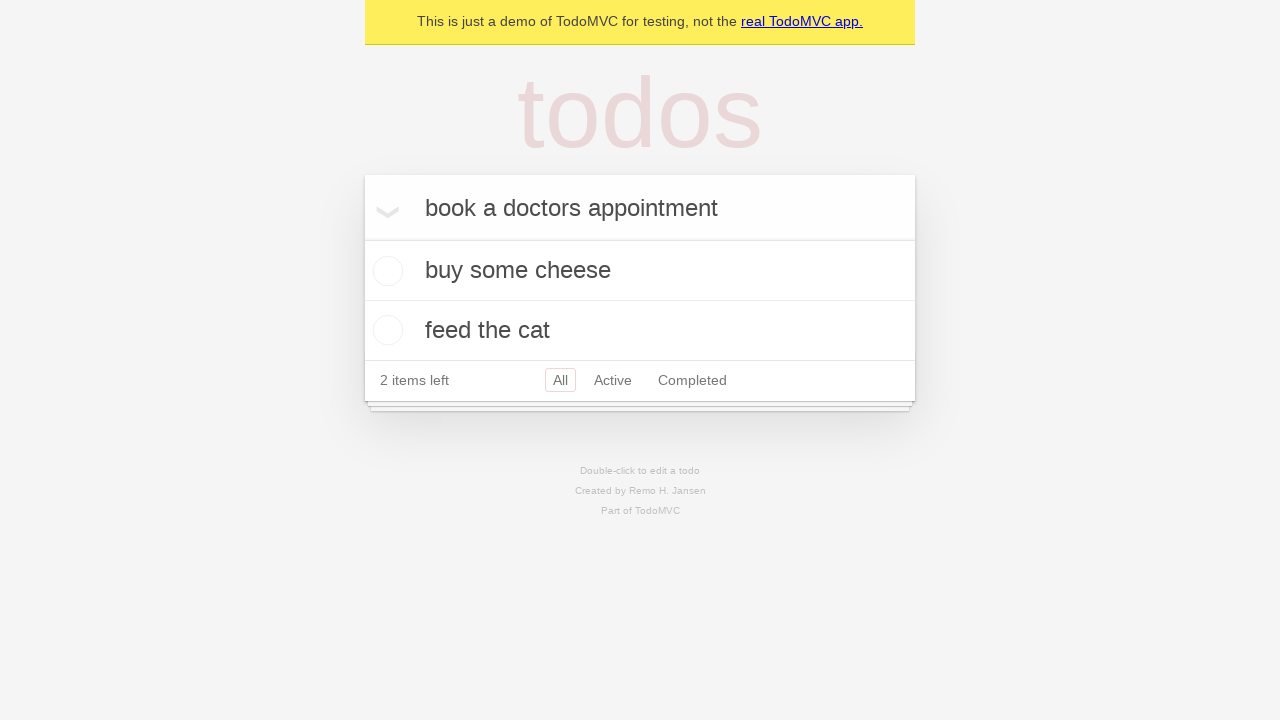

Pressed Enter to create third todo on internal:attr=[placeholder="What needs to be done?"i]
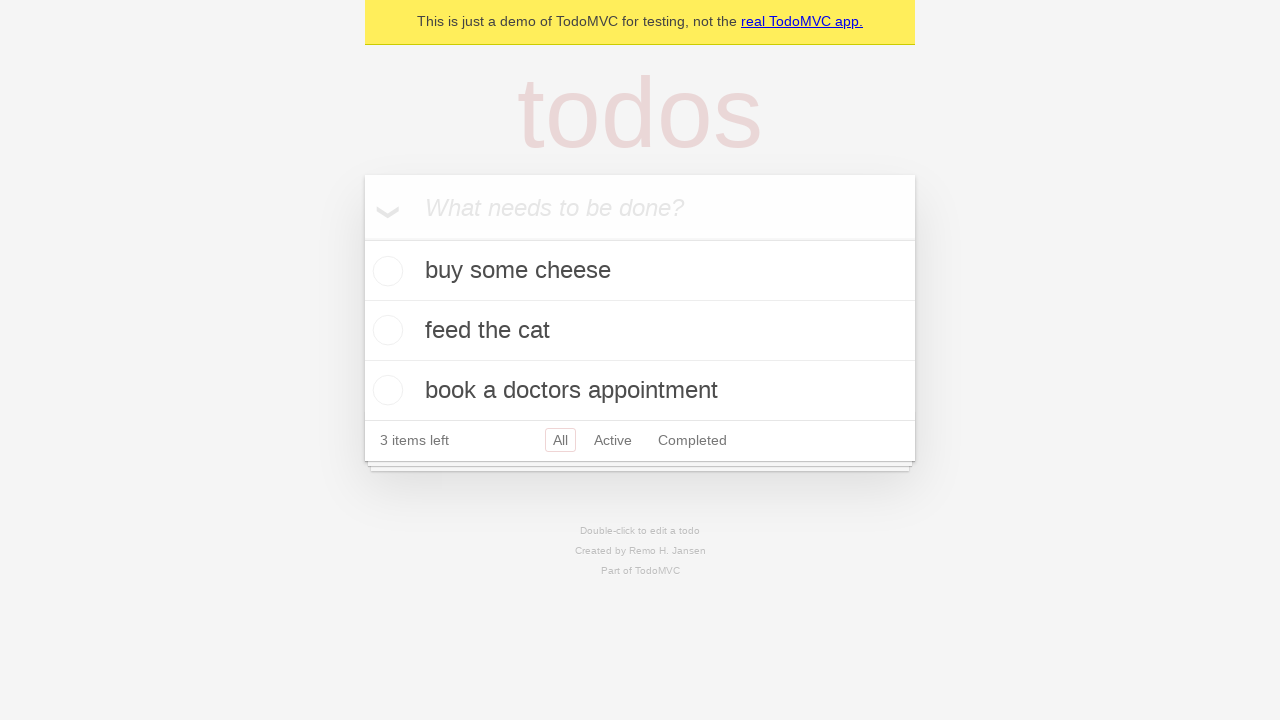

Located all todo items
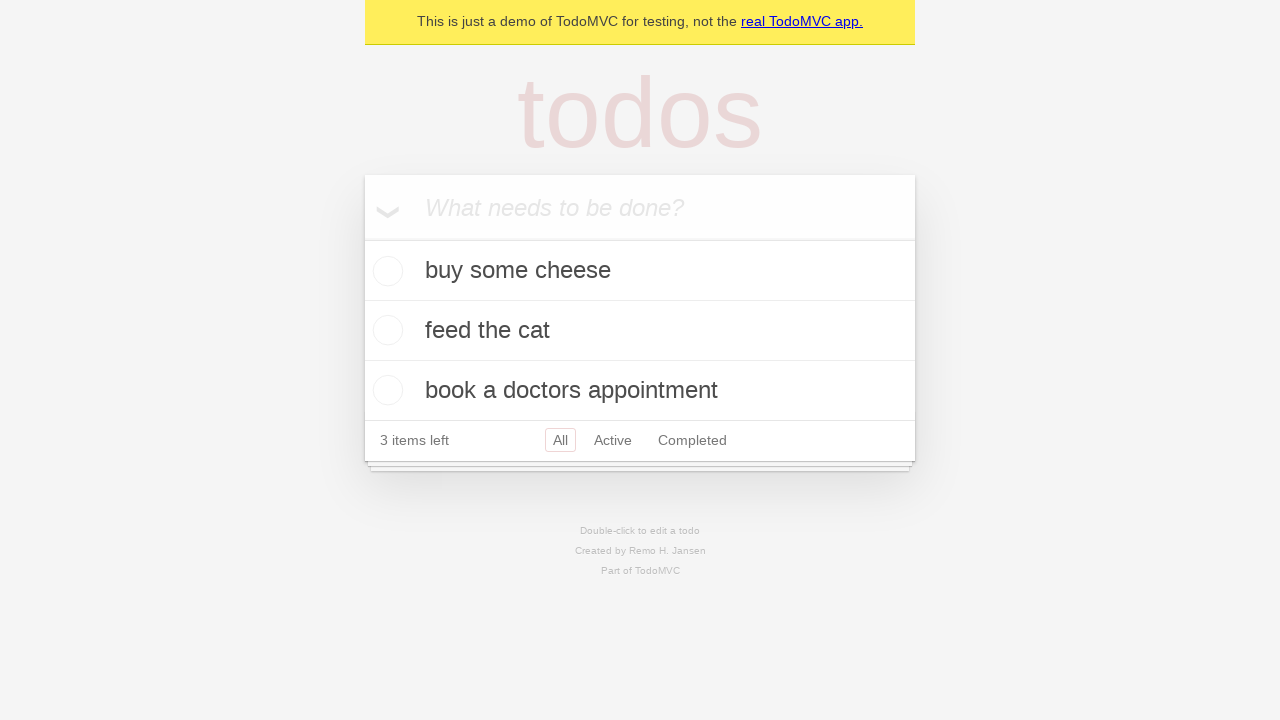

Double-clicked second todo item to enter edit mode at (640, 331) on internal:testid=[data-testid="todo-item"s] >> nth=1
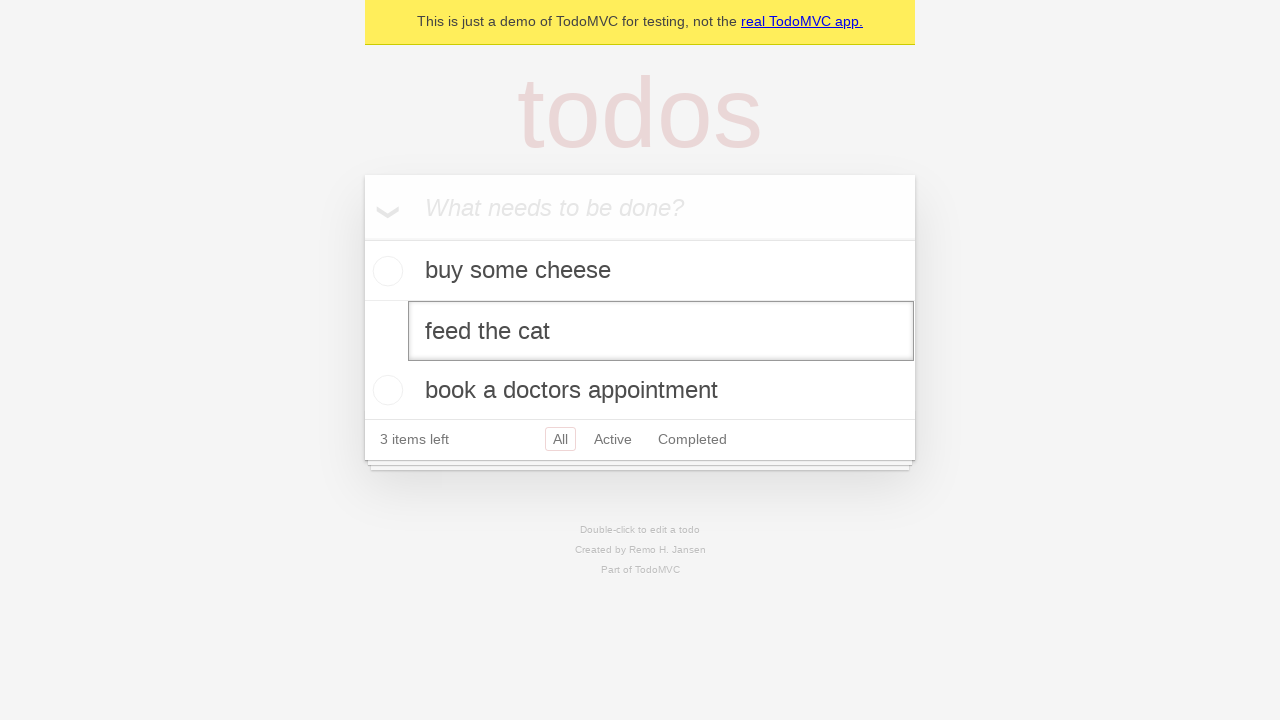

Located edit textbox for second todo
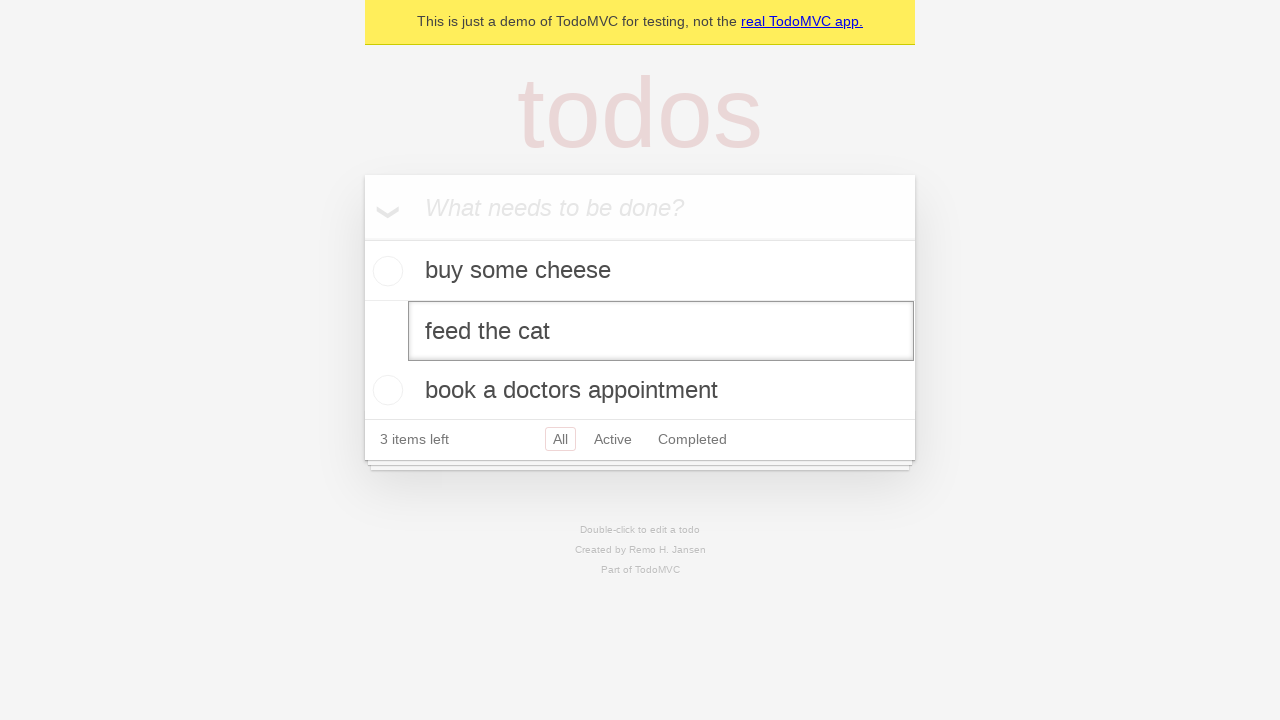

Filled edit field with 'buy some sausages' on internal:testid=[data-testid="todo-item"s] >> nth=1 >> internal:role=textbox[nam
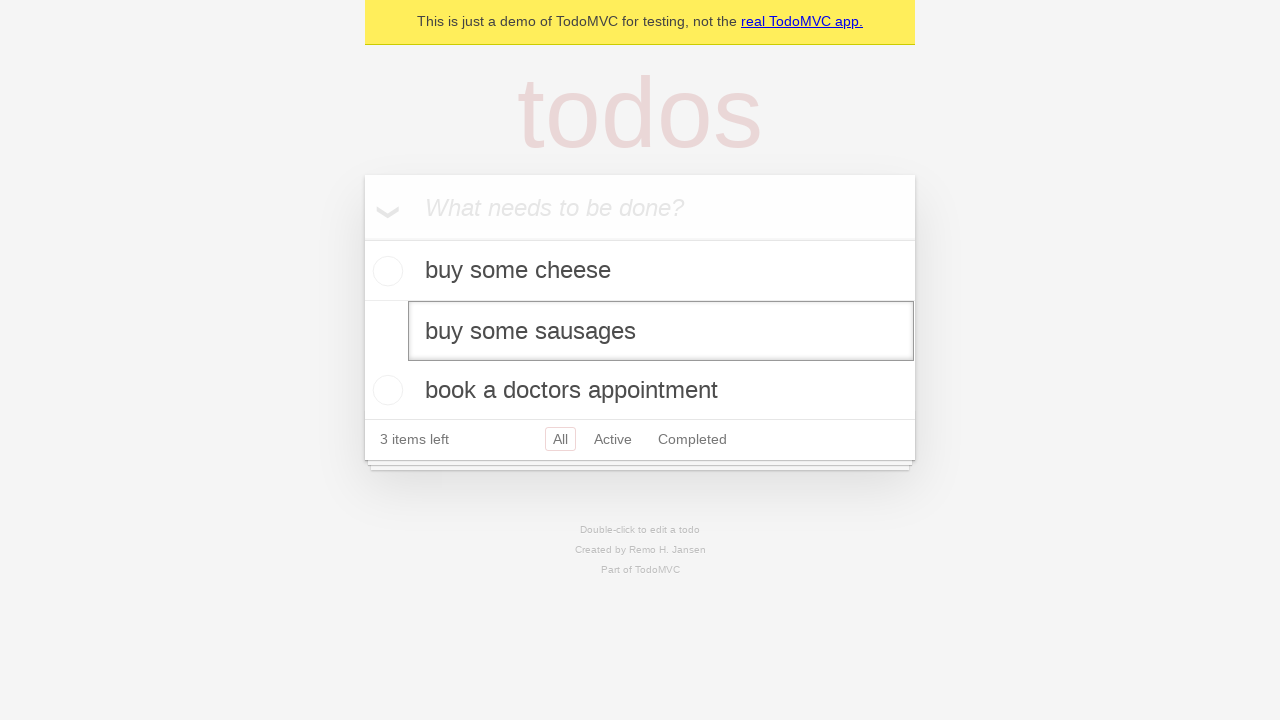

Pressed Escape to cancel edits on second todo on internal:testid=[data-testid="todo-item"s] >> nth=1 >> internal:role=textbox[nam
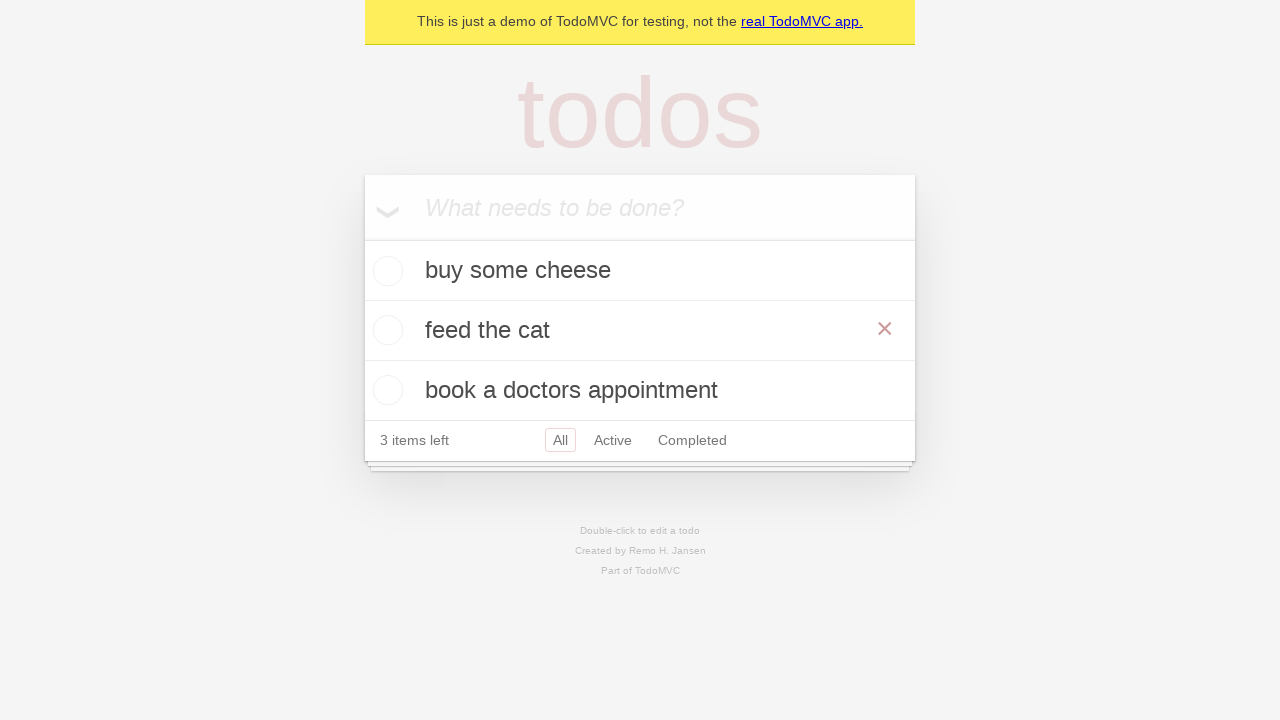

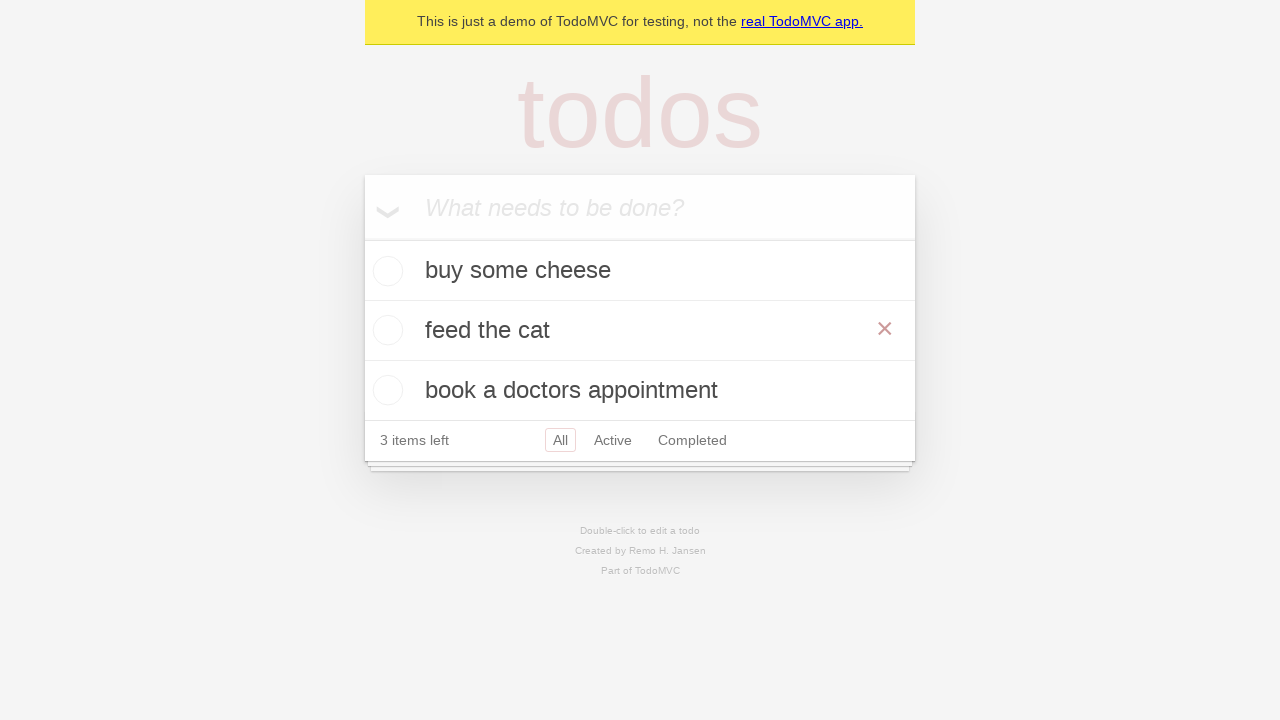